Tests selecting a dropdown option by value and verifies the selection shows the correct fruit (Orange)

Starting URL: https://letcode.in/dropdowns

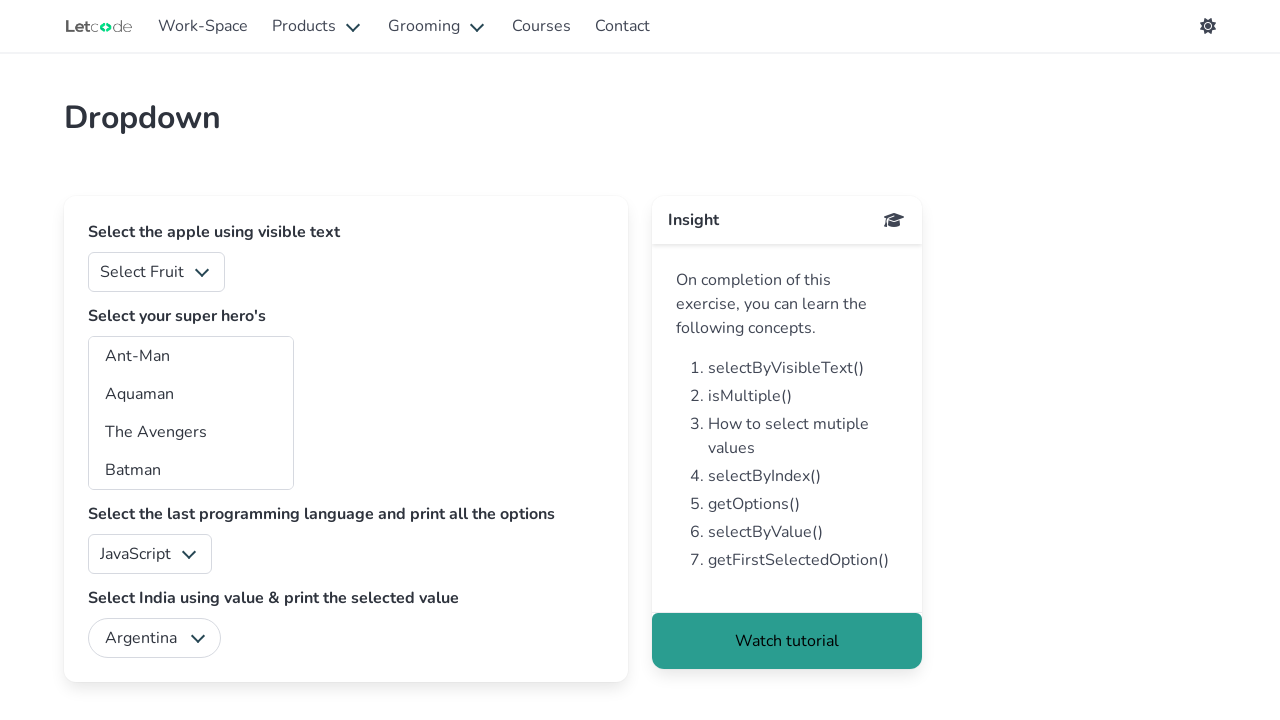

Navigated to dropdown test page
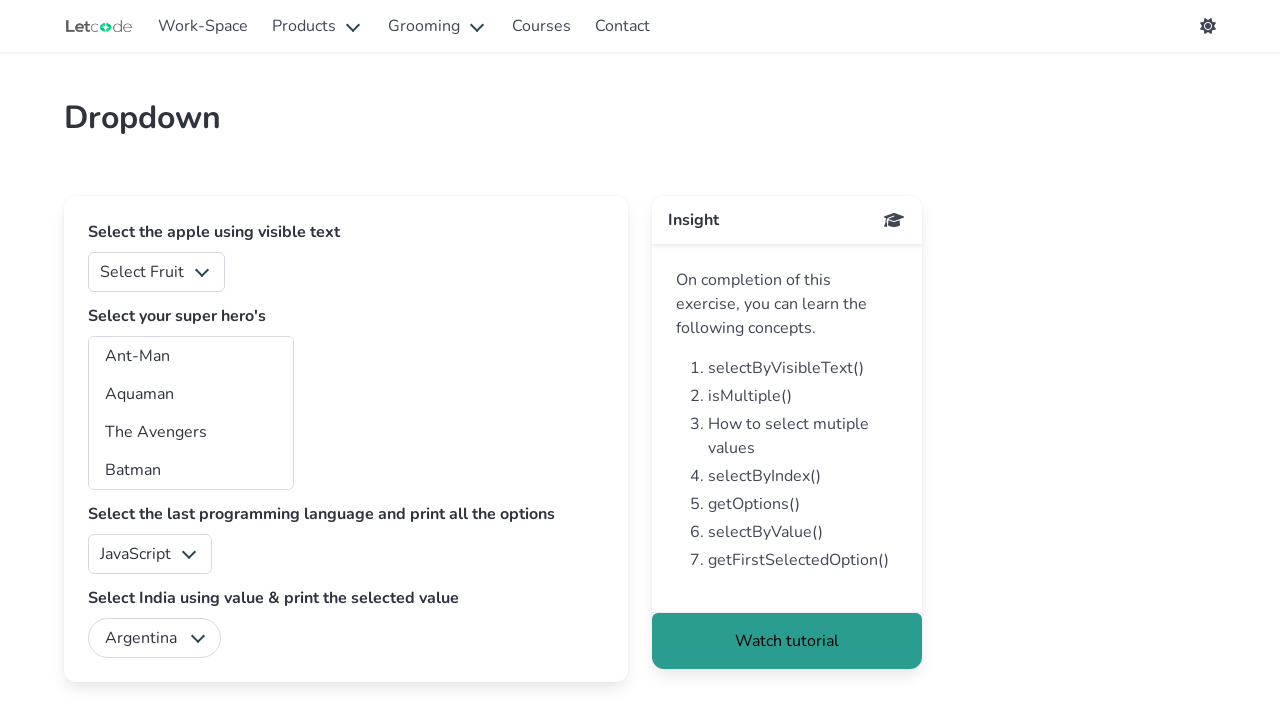

Selected dropdown option with value '2' (Orange) from fruits dropdown on #fruits
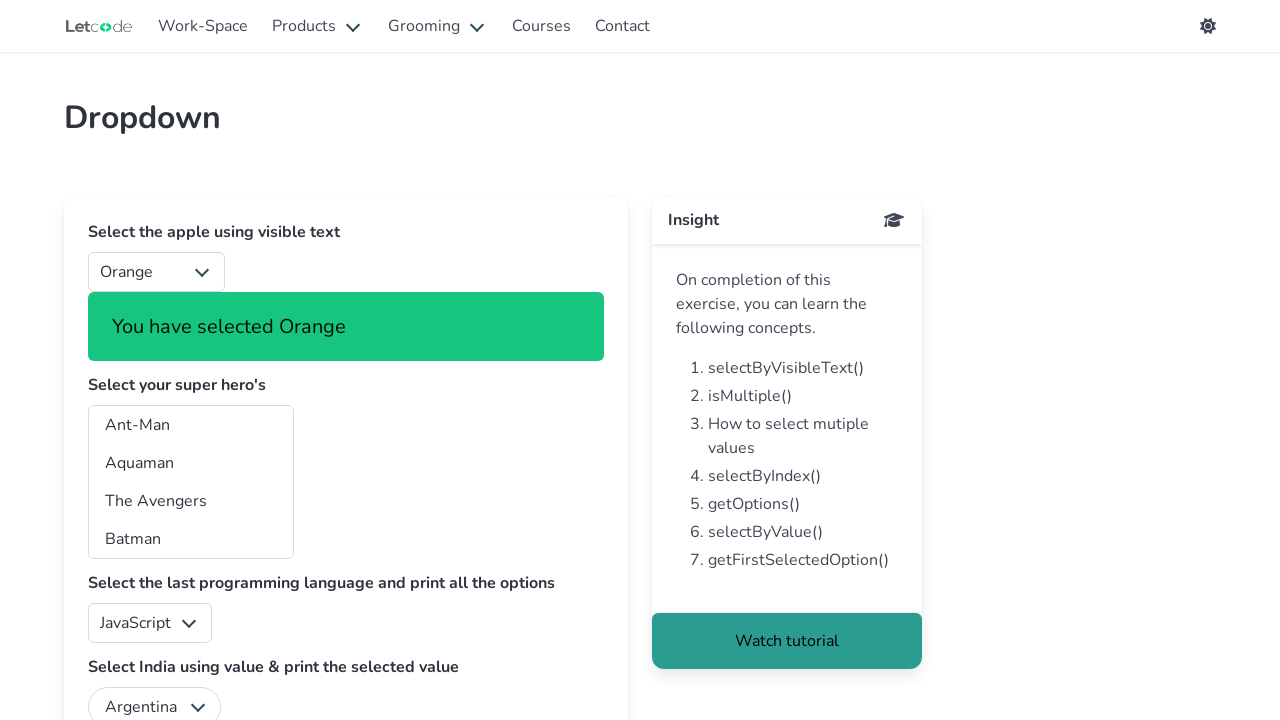

Success notification appeared confirming Orange selection
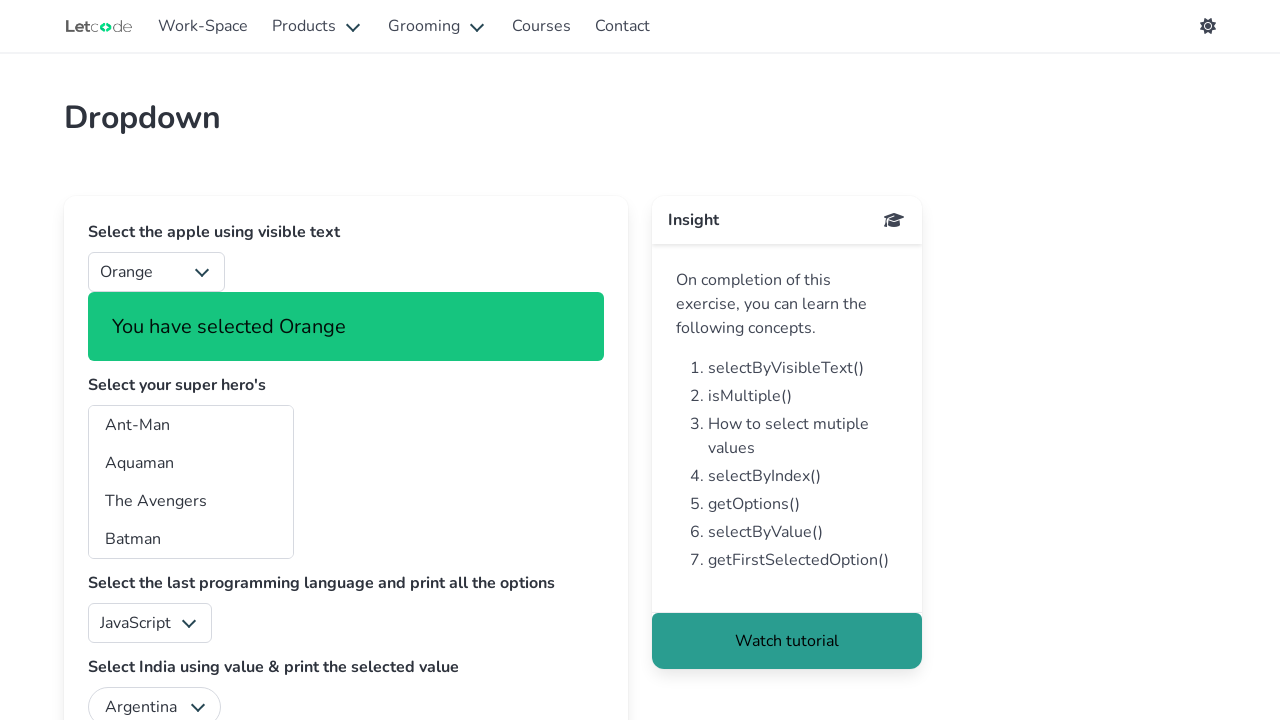

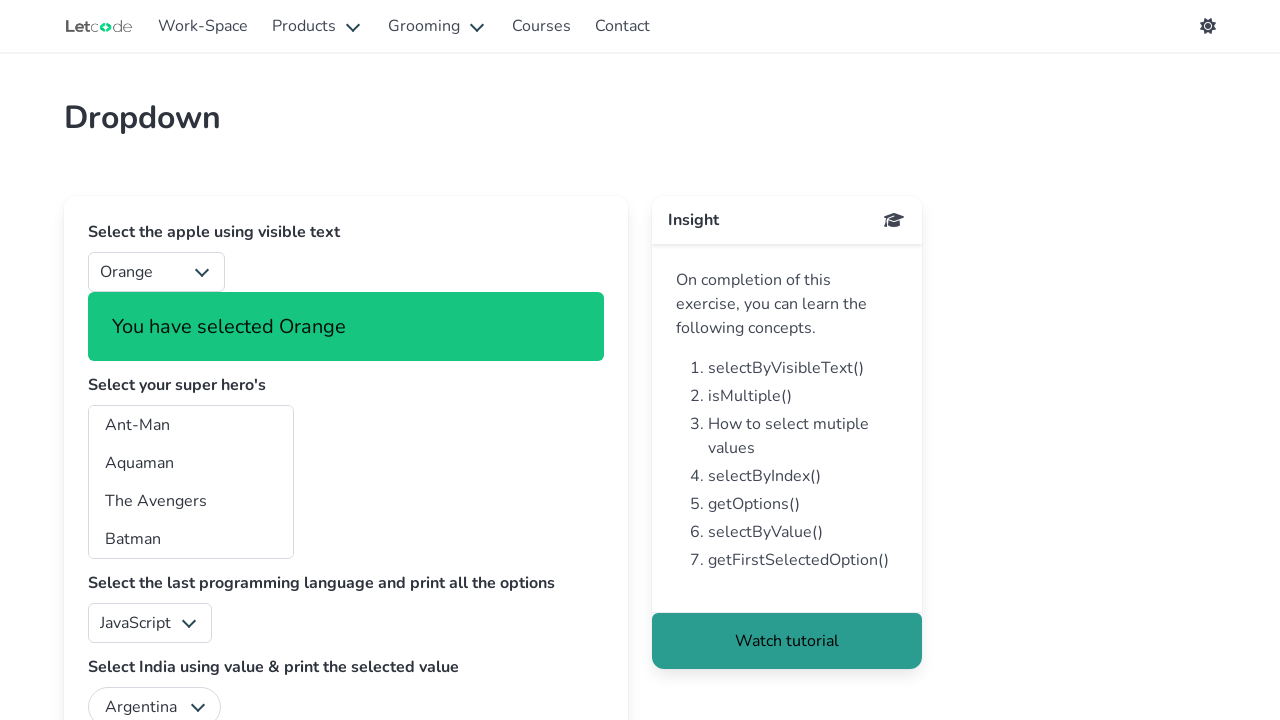